Fills out a Google Form with address, price, and property link information and submits it

Starting URL: https://forms.gle/GWMhXrnRAyQcV2td8

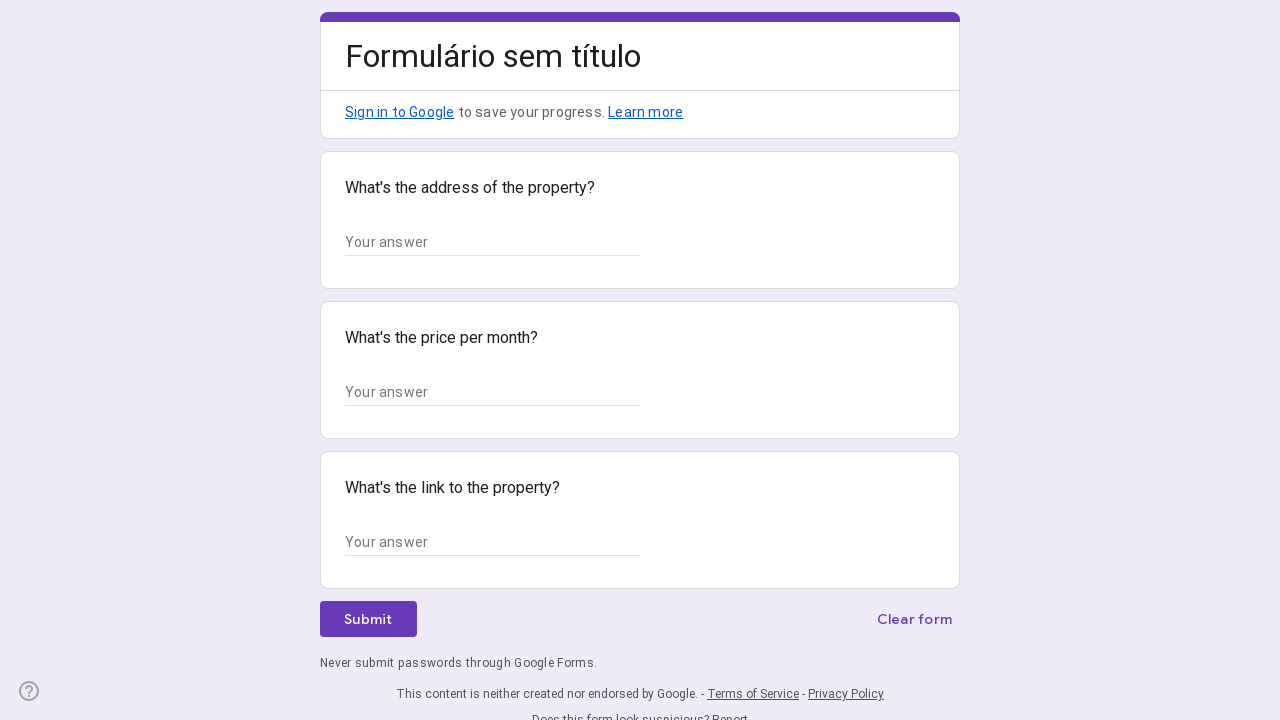

Filled address field with '123 Main Street, Apt 4B, New York, NY 10001' on xpath=//*[@id="mG61Hd"]/div[2]/div/div[2]/div[1]/div/div/div[2]/div/div[1]/div/d
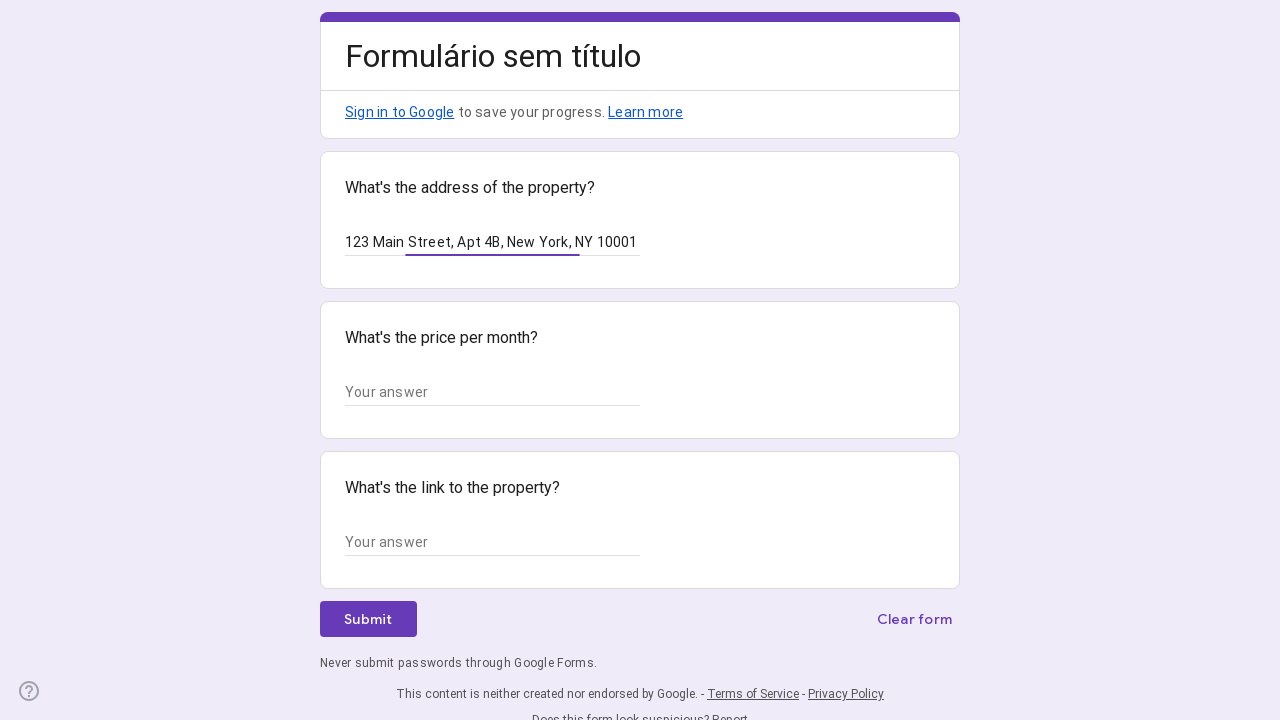

Filled price field with '$2,500/month' on xpath=//*[@id="mG61Hd"]/div[2]/div/div[2]/div[2]/div/div/div[2]/div/div[1]/div/d
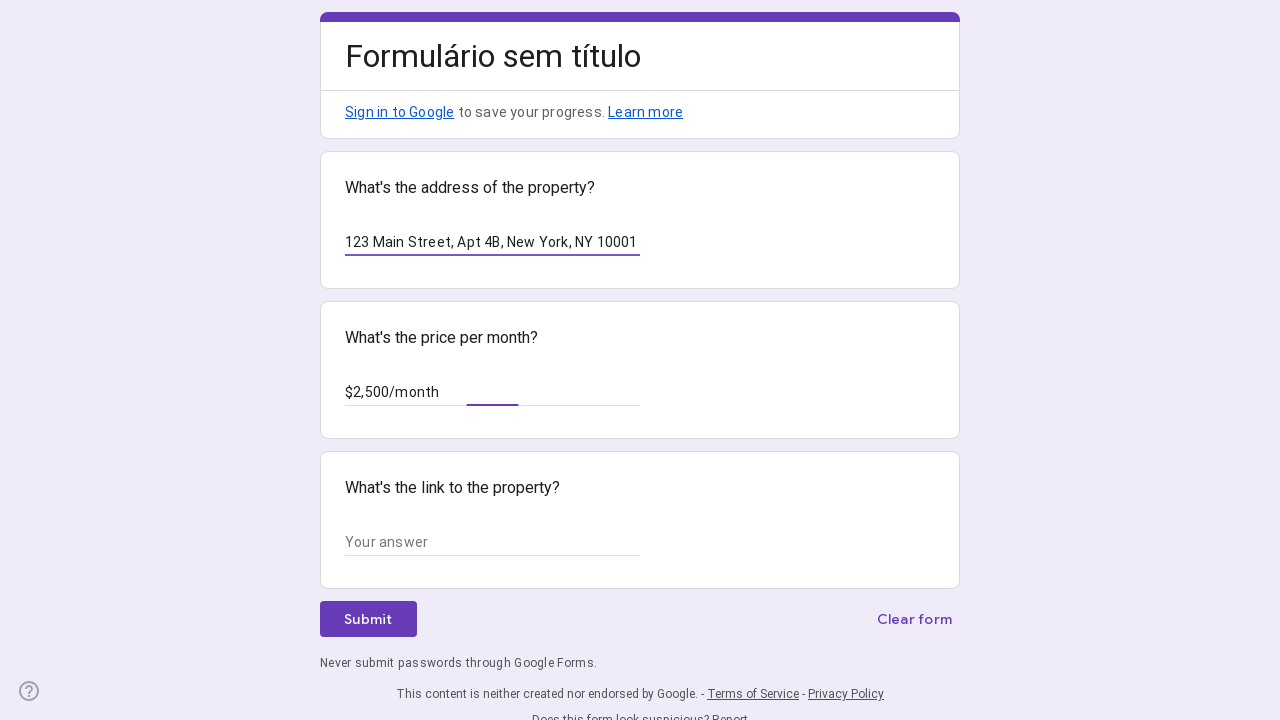

Filled property link field with 'https://example-realestate.com/property/12345' on xpath=//*[@id="mG61Hd"]/div[2]/div/div[2]/div[3]/div/div/div[2]/div/div[1]/div/d
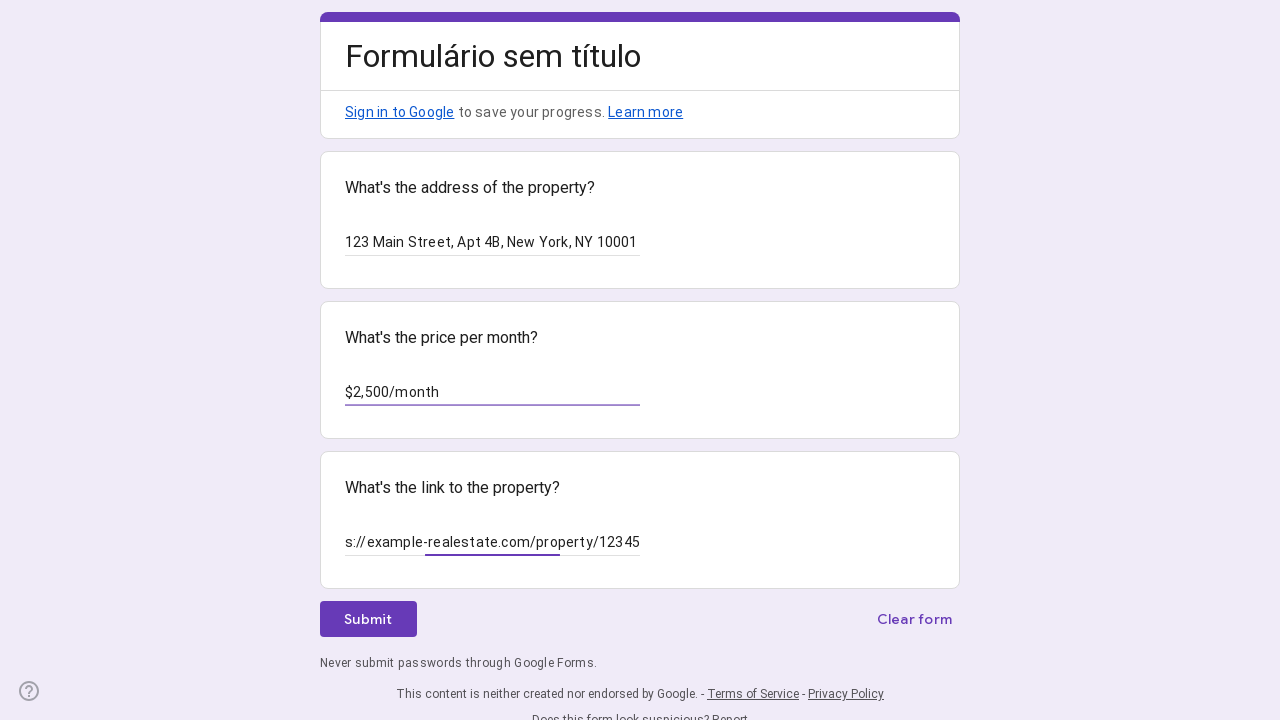

Clicked submit button to submit the form at (368, 619) on xpath=//*[@id="mG61Hd"]/div[2]/div/div[3]/div[1]/div[1]/div/span/span
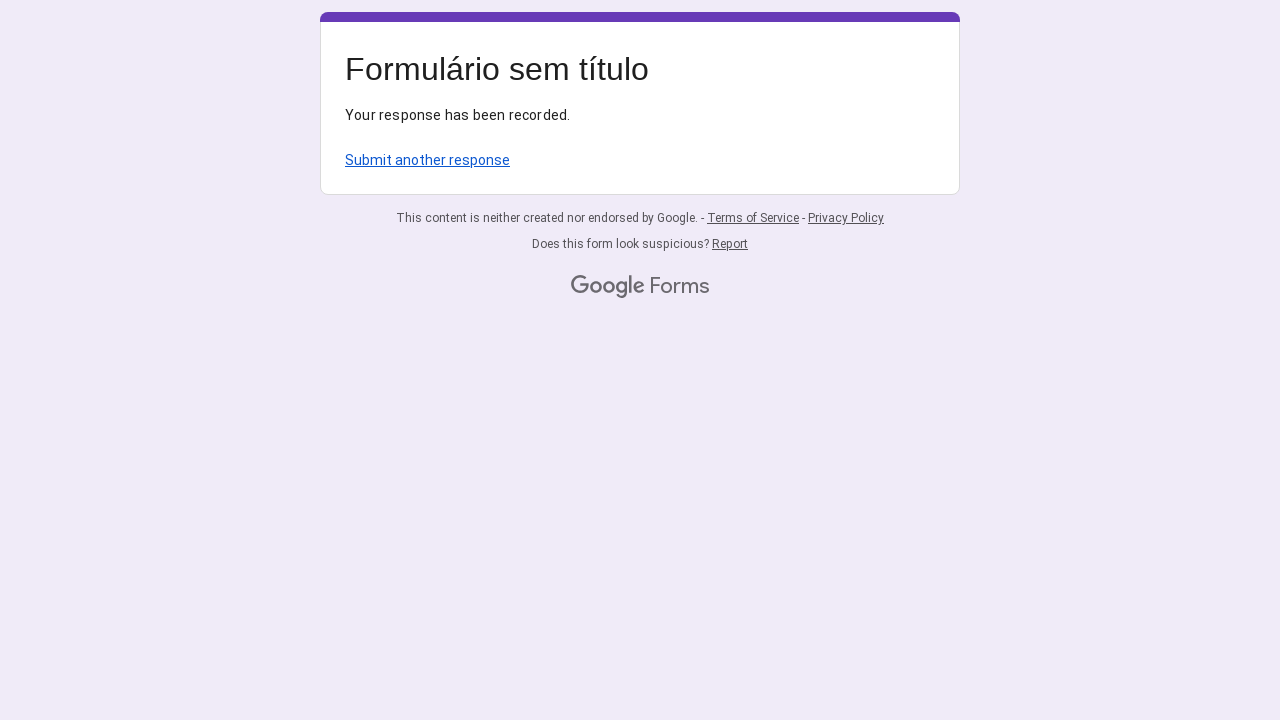

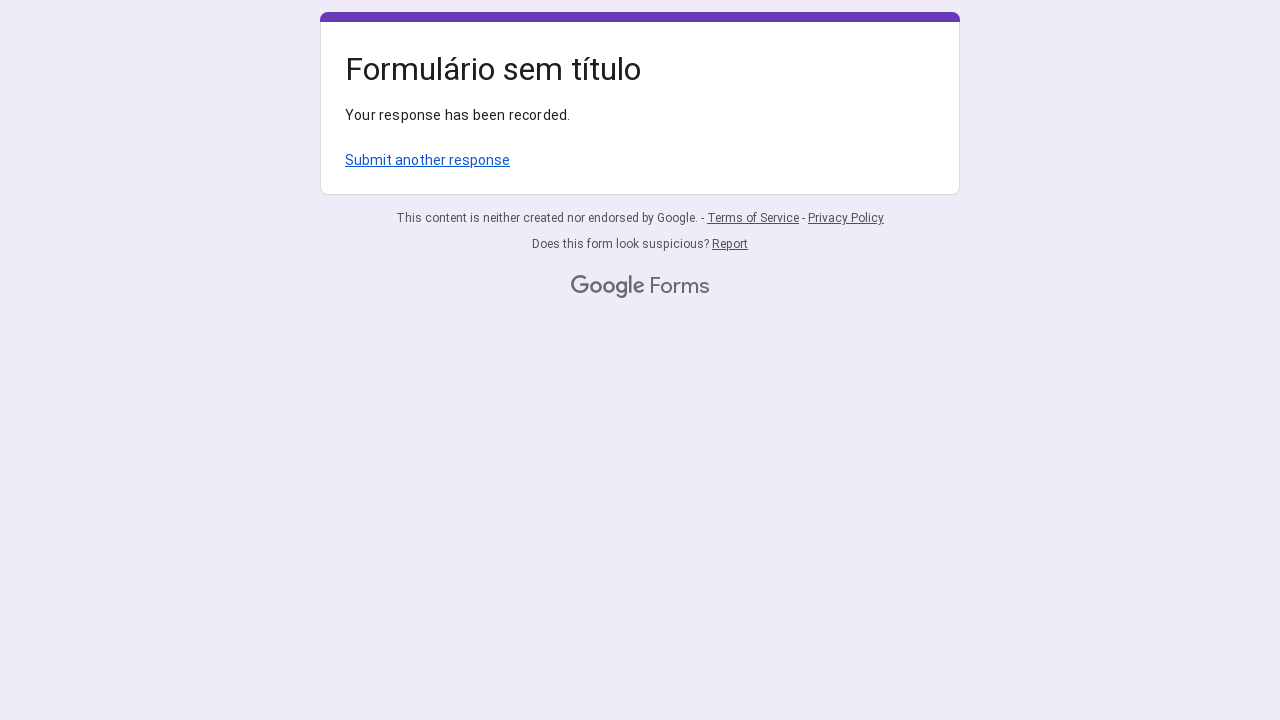